Performs a search on DuckDuckGo and verifies the search results page title

Starting URL: https://duckduckgo.com

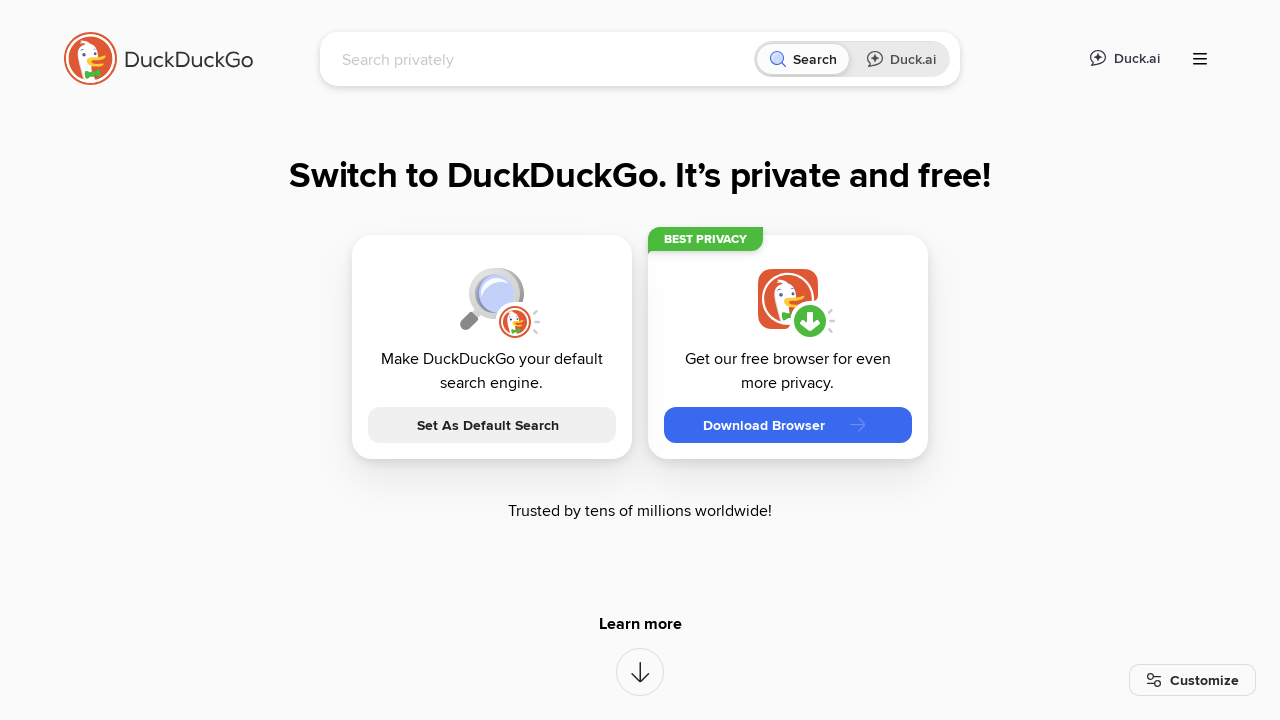

Filled search field with 'This is a test' on input[name='q']
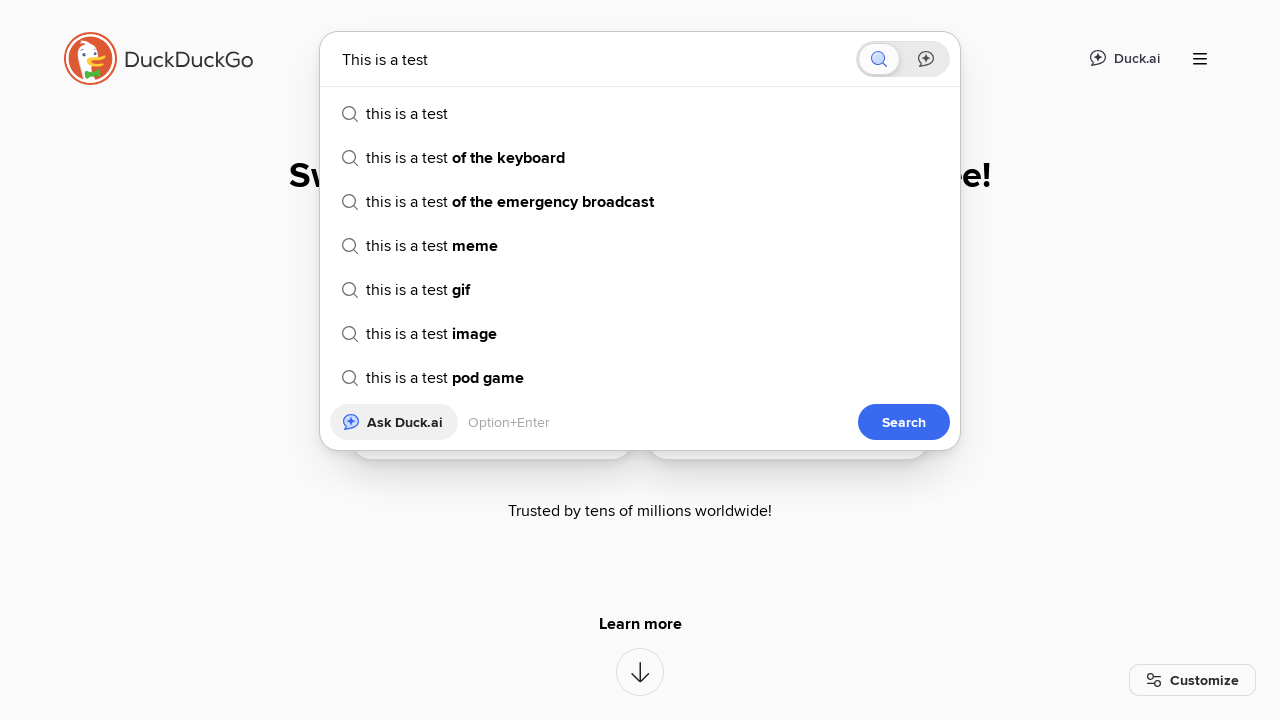

Pressed Enter to submit search query on input[name='q']
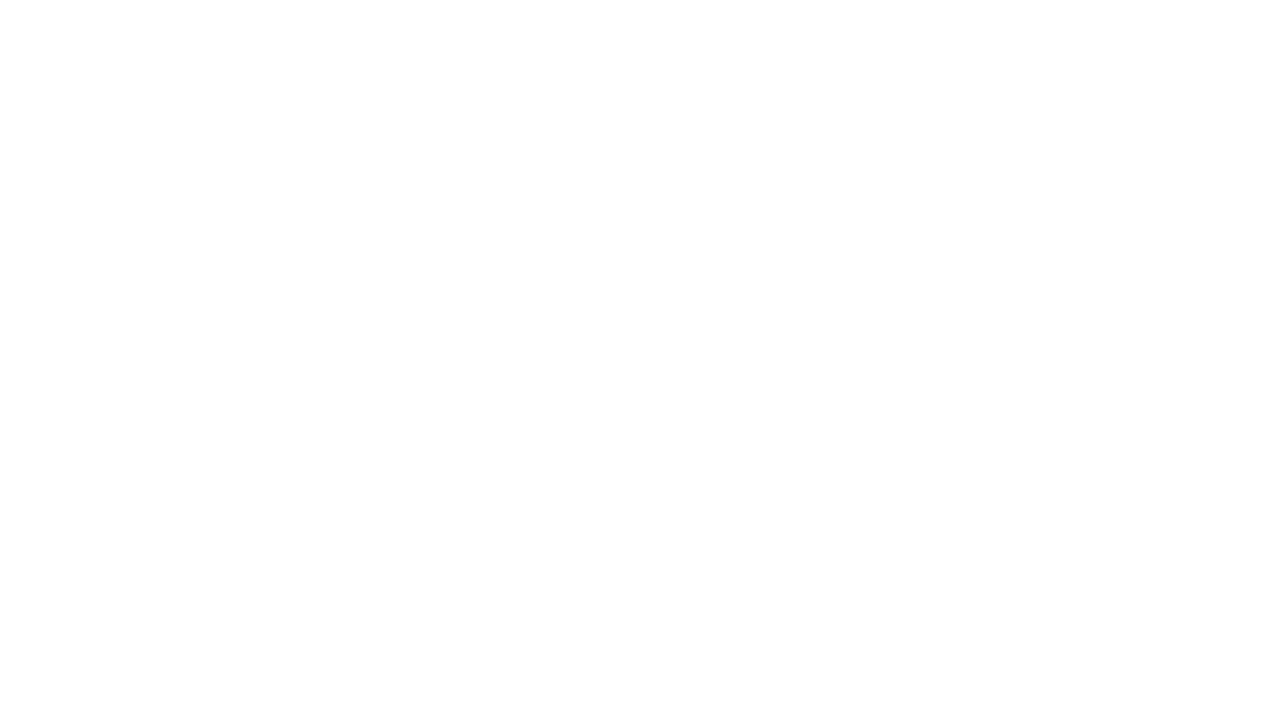

Search results page loaded
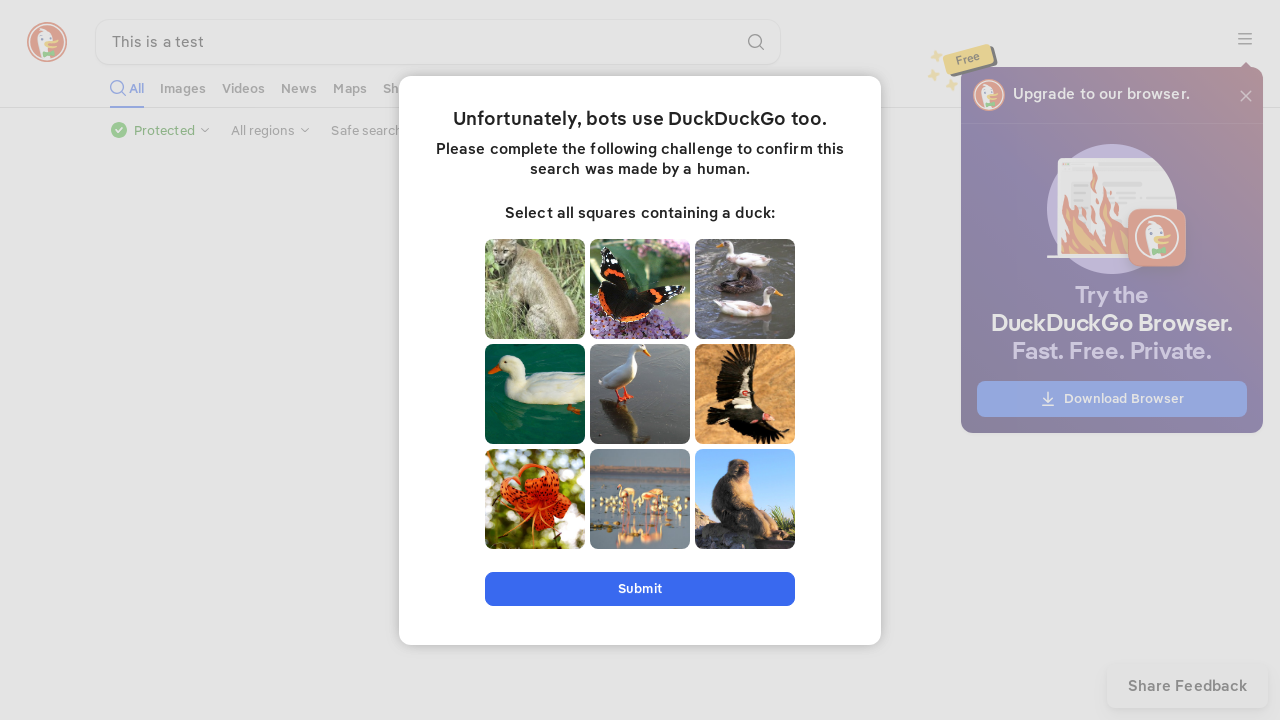

Verified search results page title is 'This is a test at DuckDuckGo'
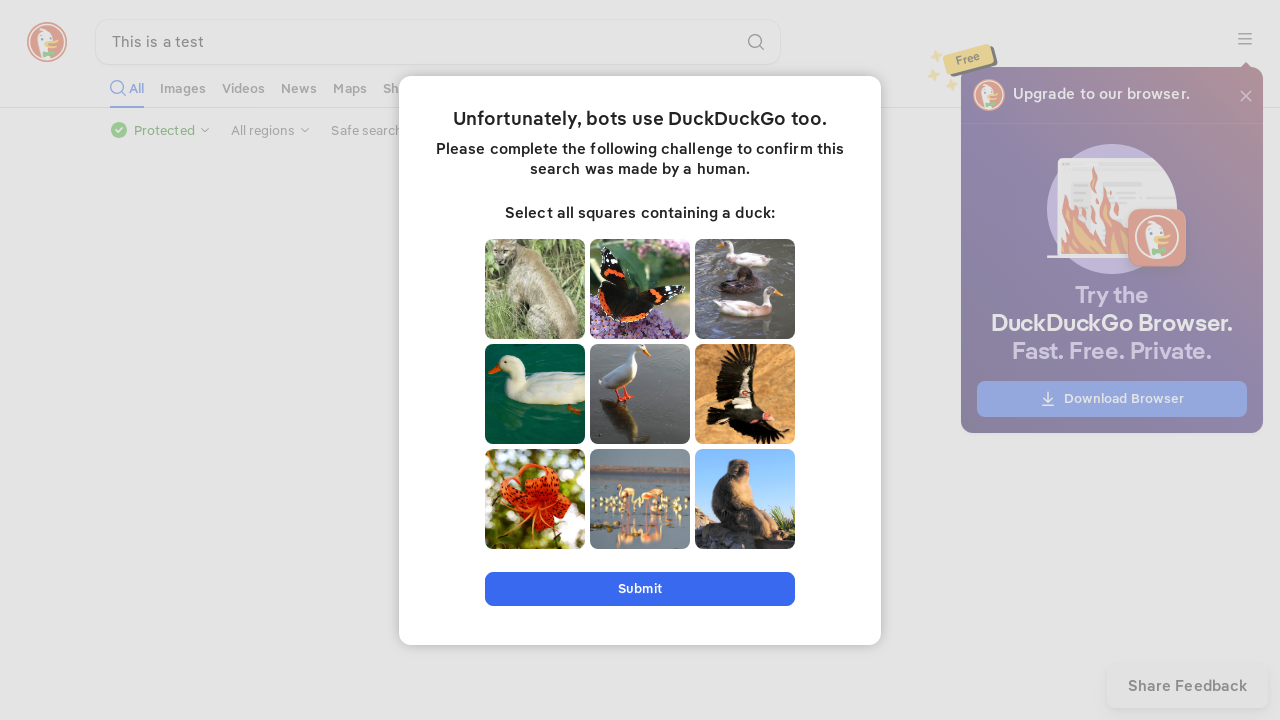

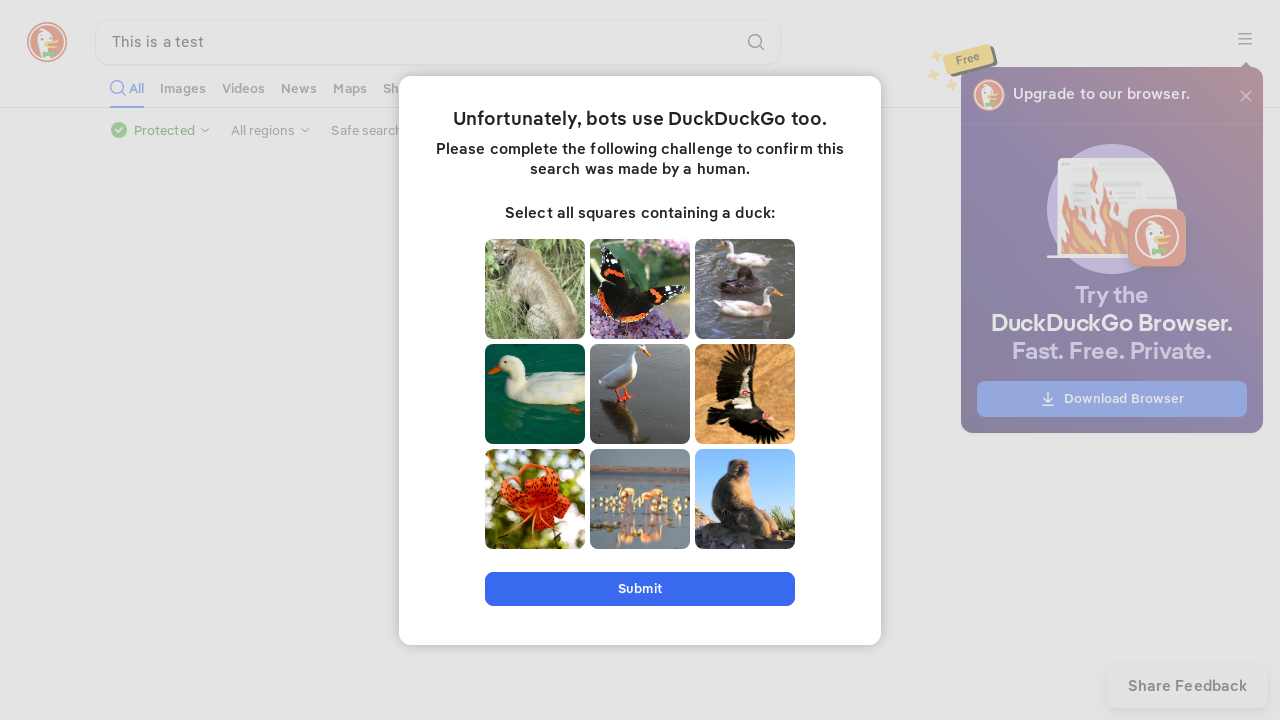